Tests drag and drop by offset functionality by dragging an element to a specific position

Starting URL: https://demoqa.com/dragabble

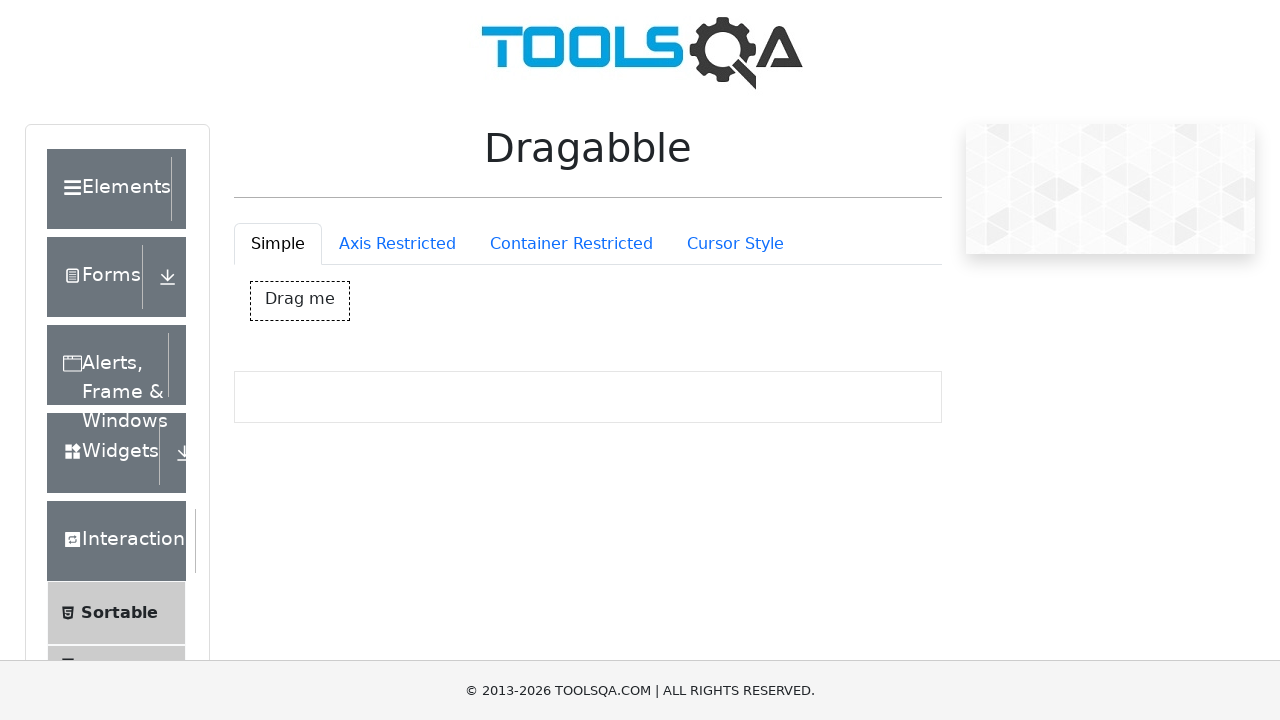

Located the drag box element with ID 'dragBox'
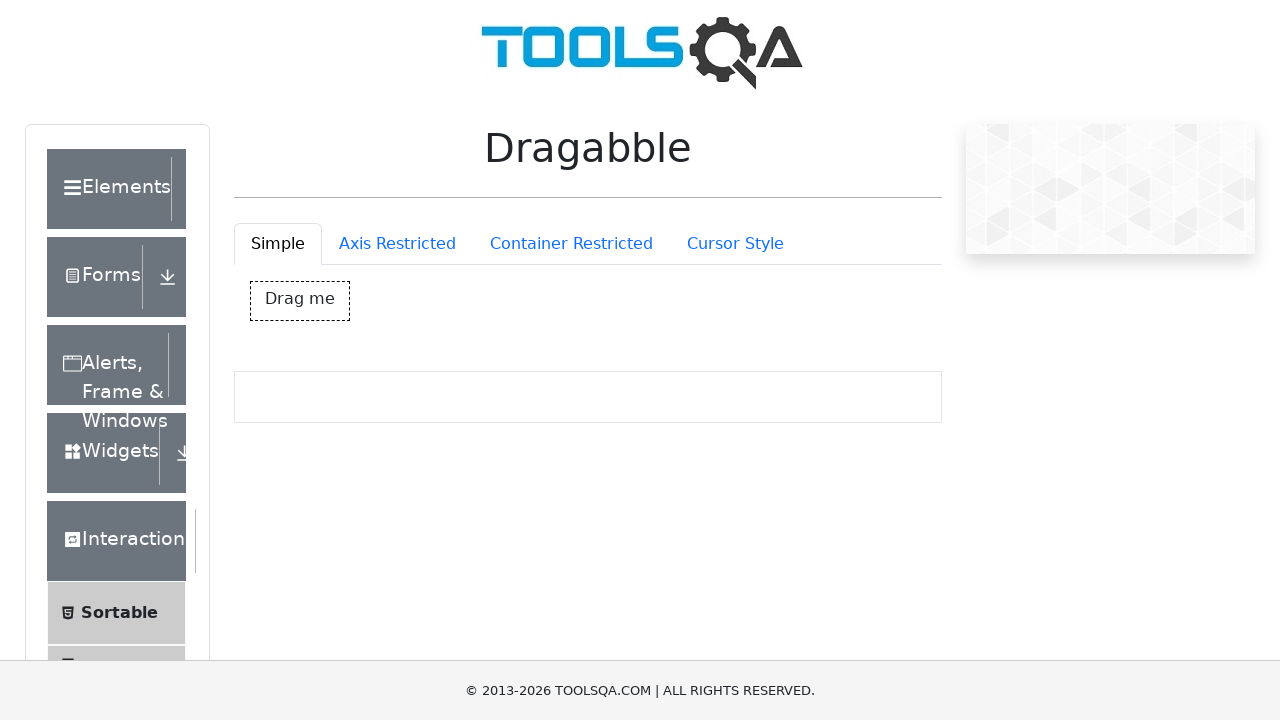

Retrieved bounding box coordinates of the drag box element
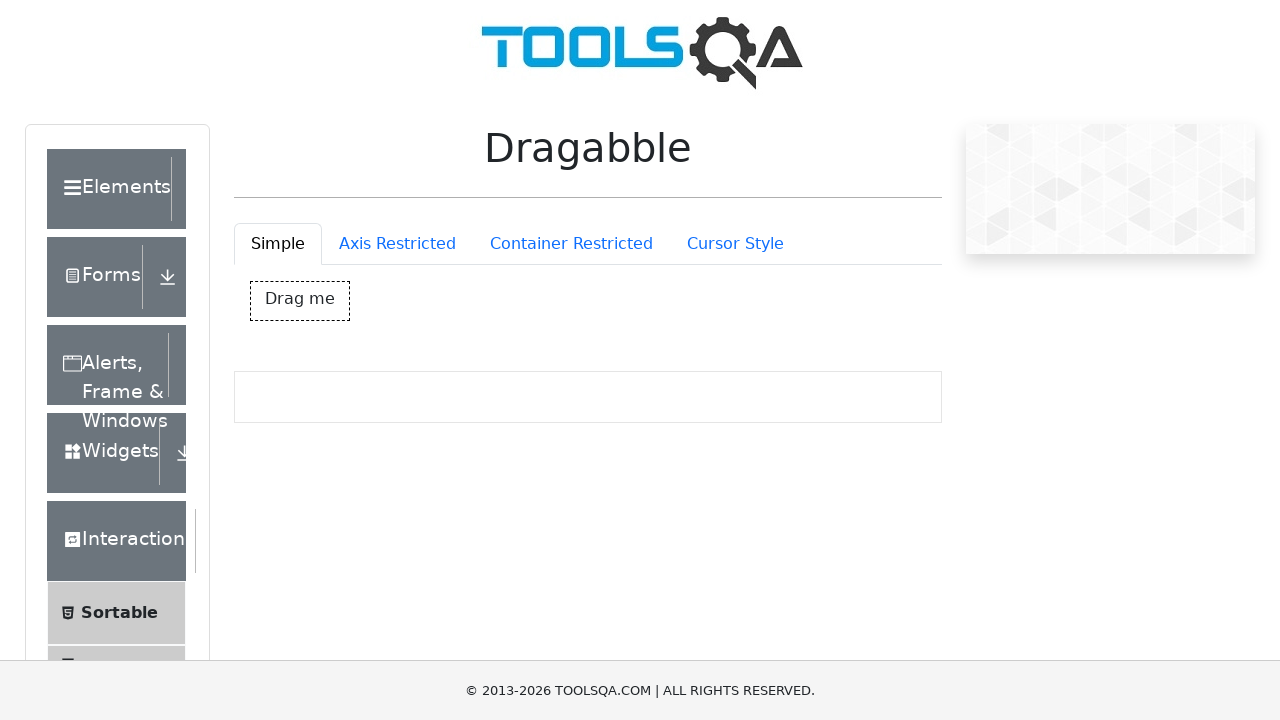

Moved mouse to the center of the drag box element at (300, 301)
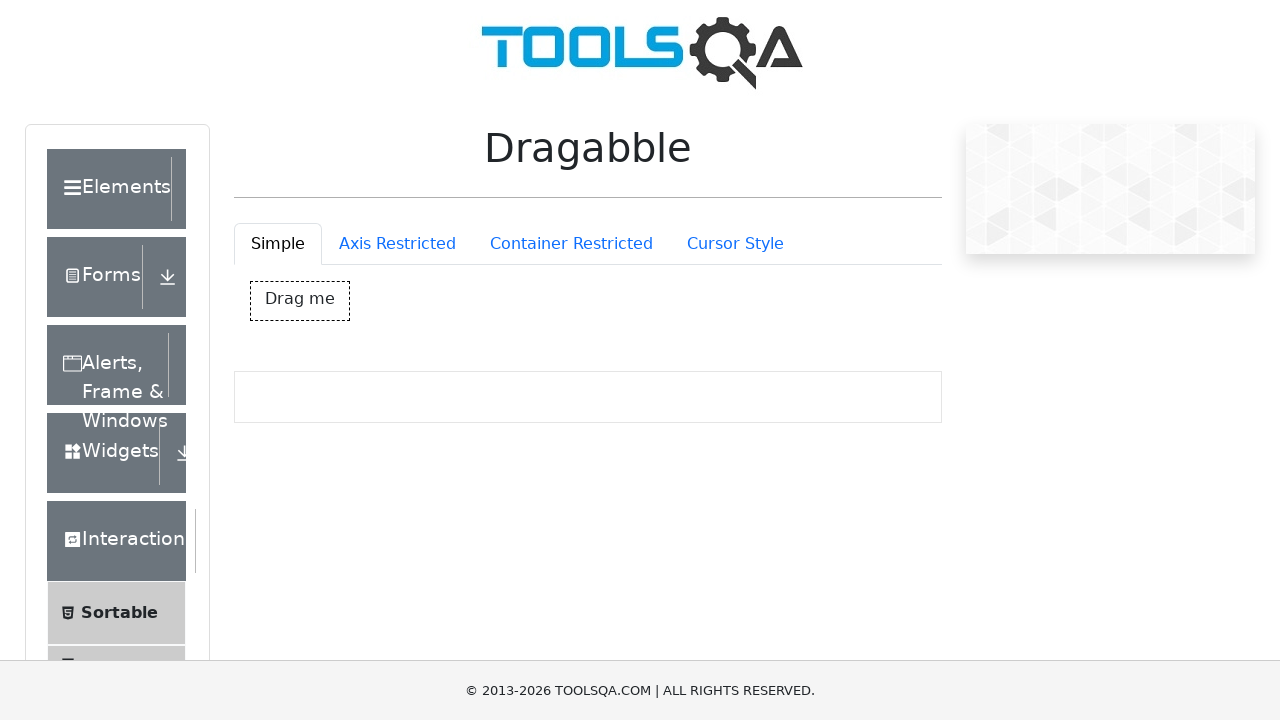

Pressed down the mouse button to initiate drag at (300, 301)
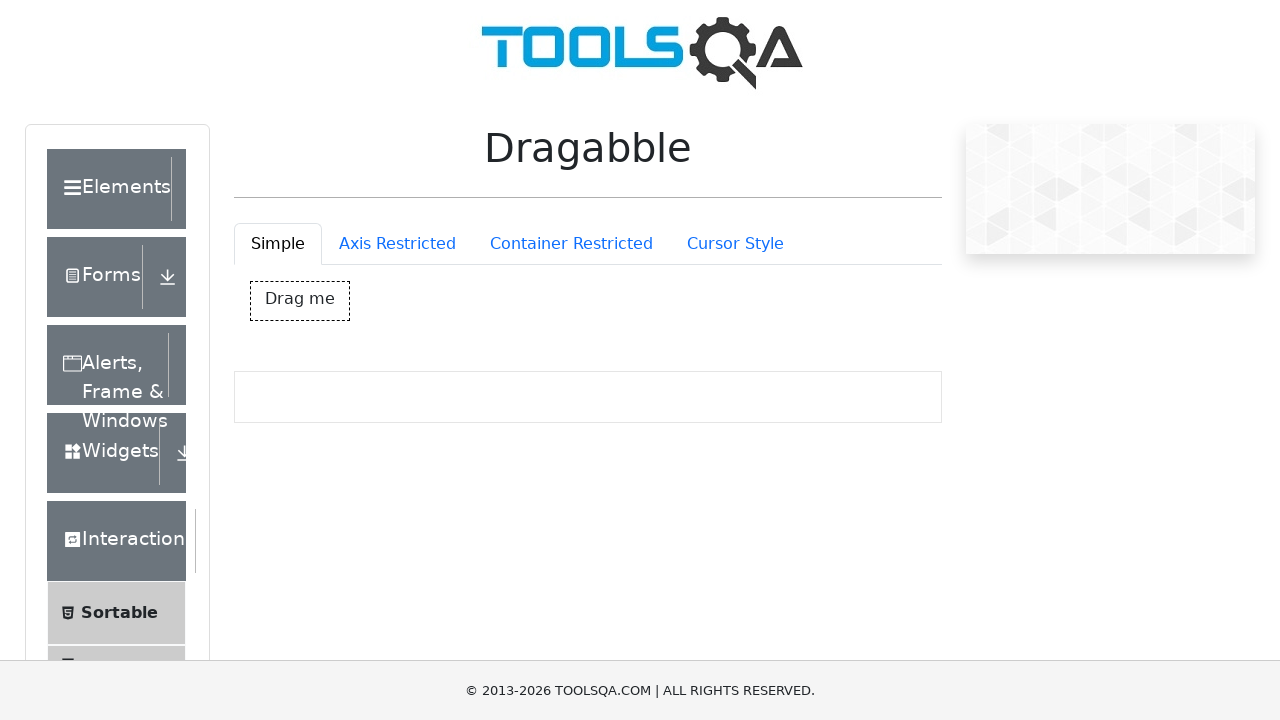

Moved mouse to target position offset by 40 pixels horizontally and 50 pixels vertically at (290, 331)
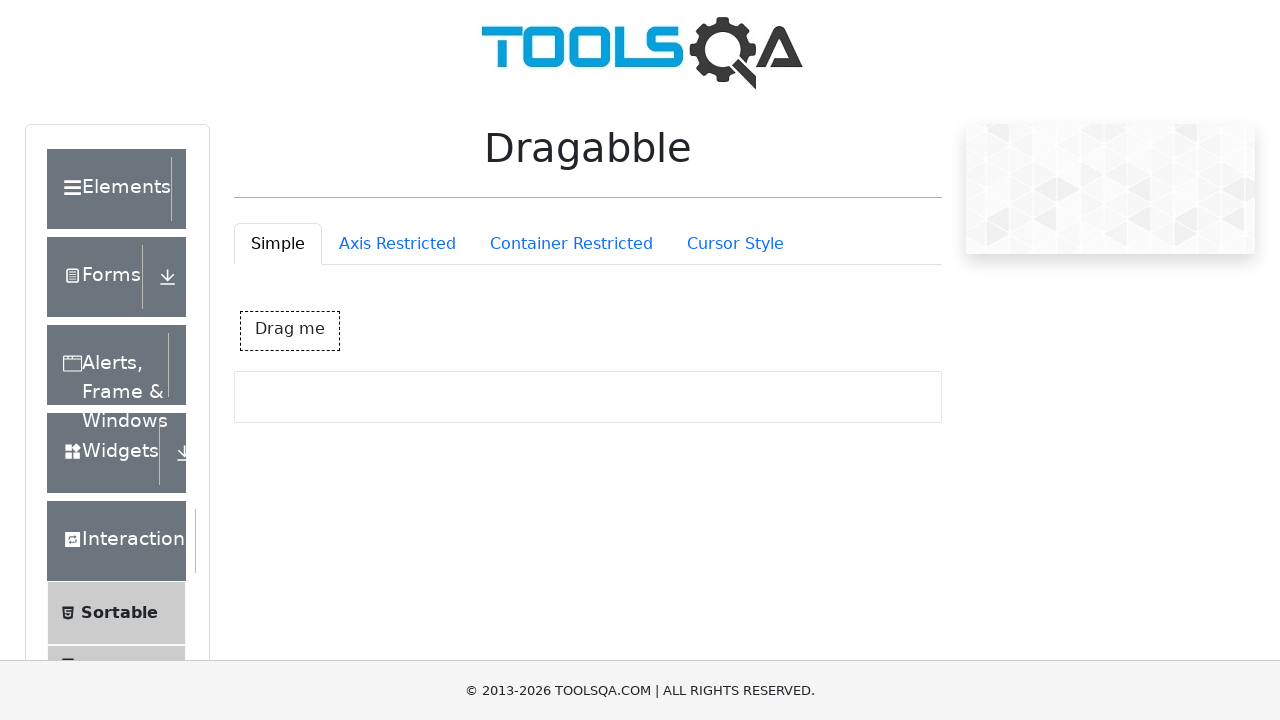

Released the mouse button to complete the drag and drop by offset operation at (290, 331)
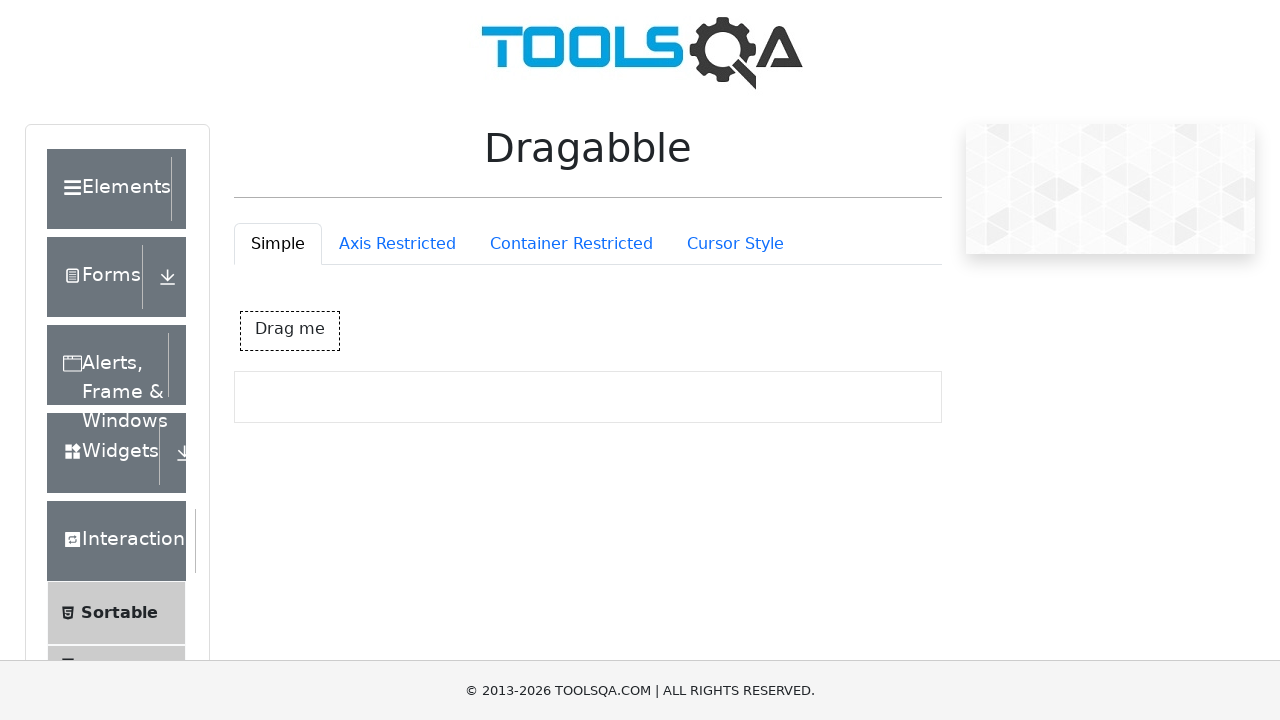

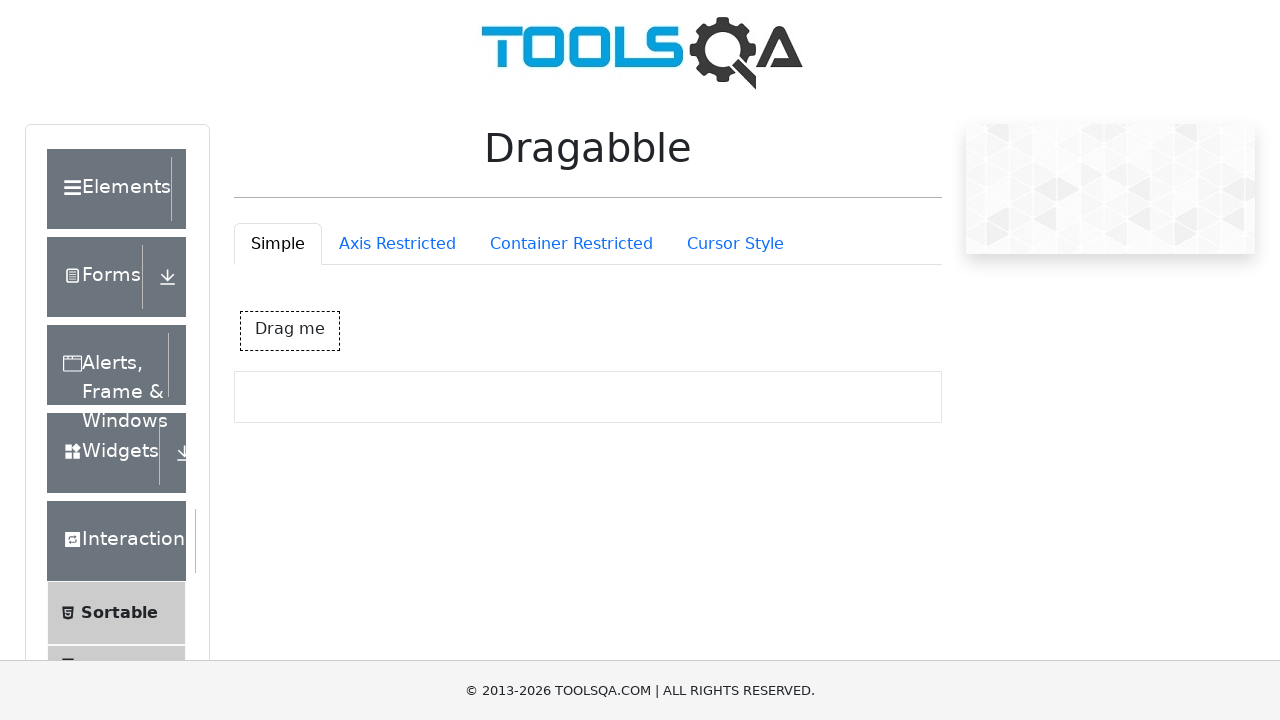